Tests that todo data persists after page reload

Starting URL: https://demo.playwright.dev/todomvc

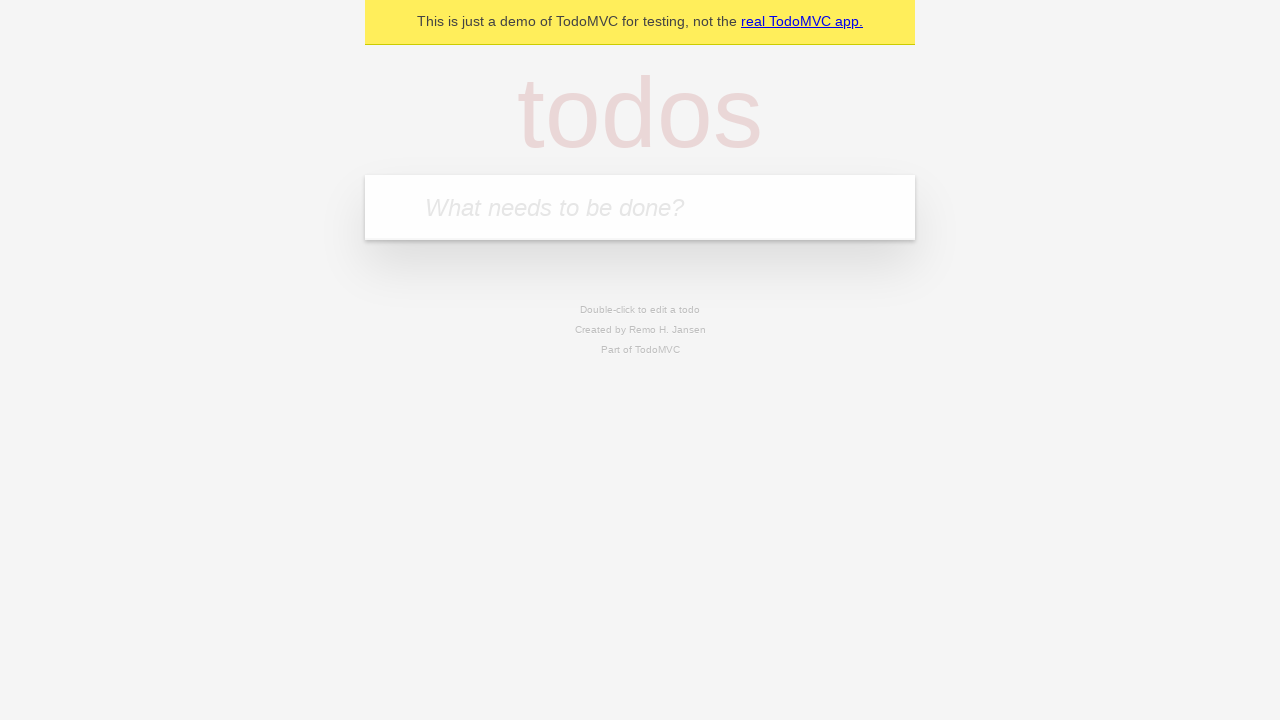

Filled todo input with 'buy some cheese' on internal:attr=[placeholder="What needs to be done?"i]
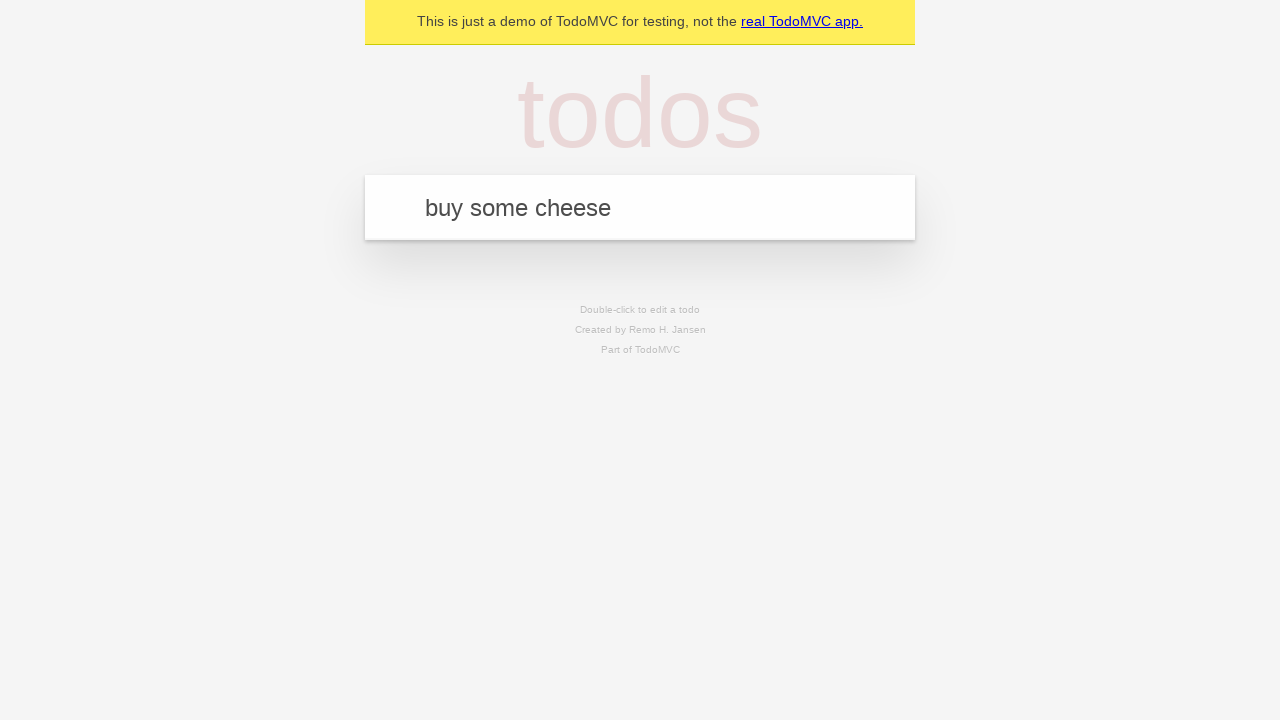

Pressed Enter to create first todo on internal:attr=[placeholder="What needs to be done?"i]
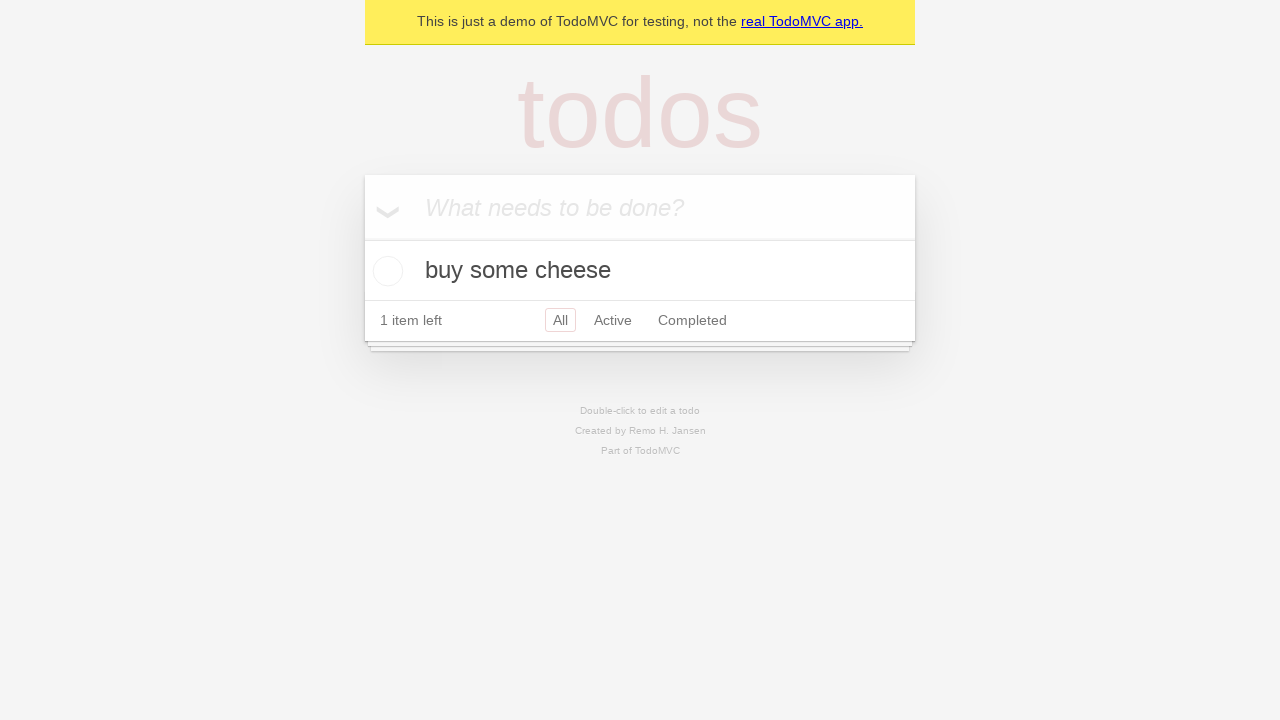

Filled todo input with 'feed the cat' on internal:attr=[placeholder="What needs to be done?"i]
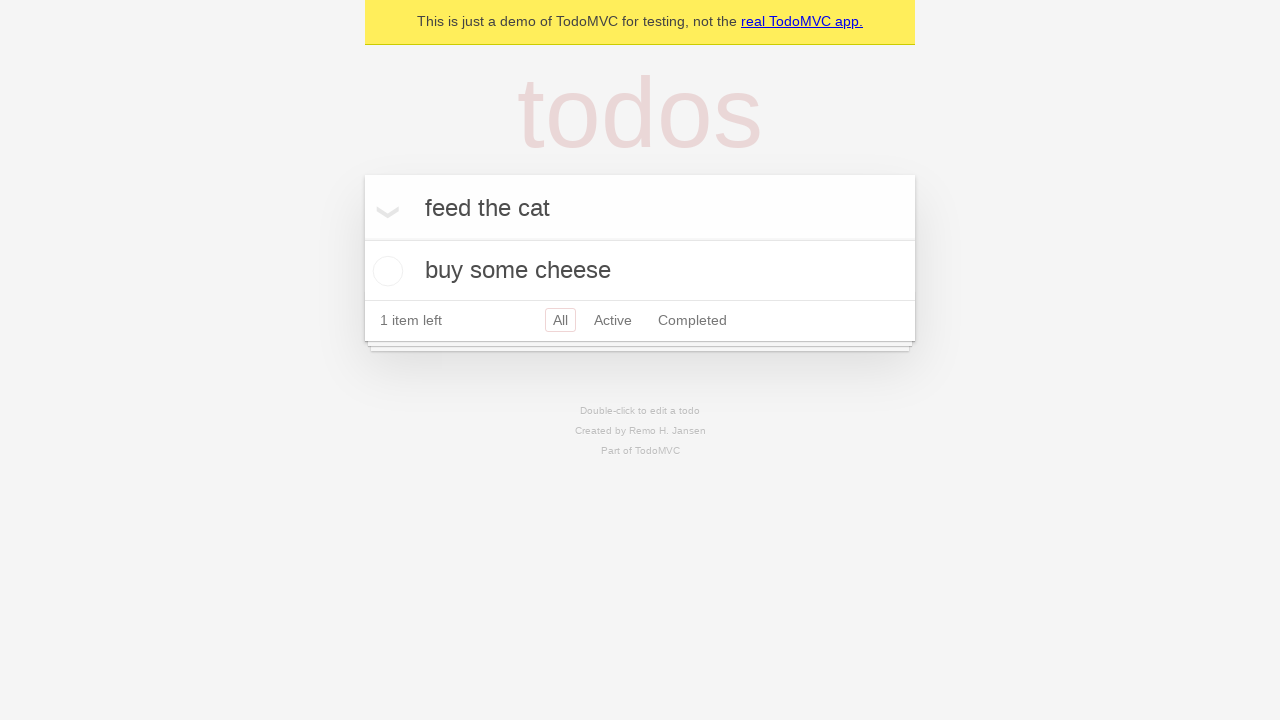

Pressed Enter to create second todo on internal:attr=[placeholder="What needs to be done?"i]
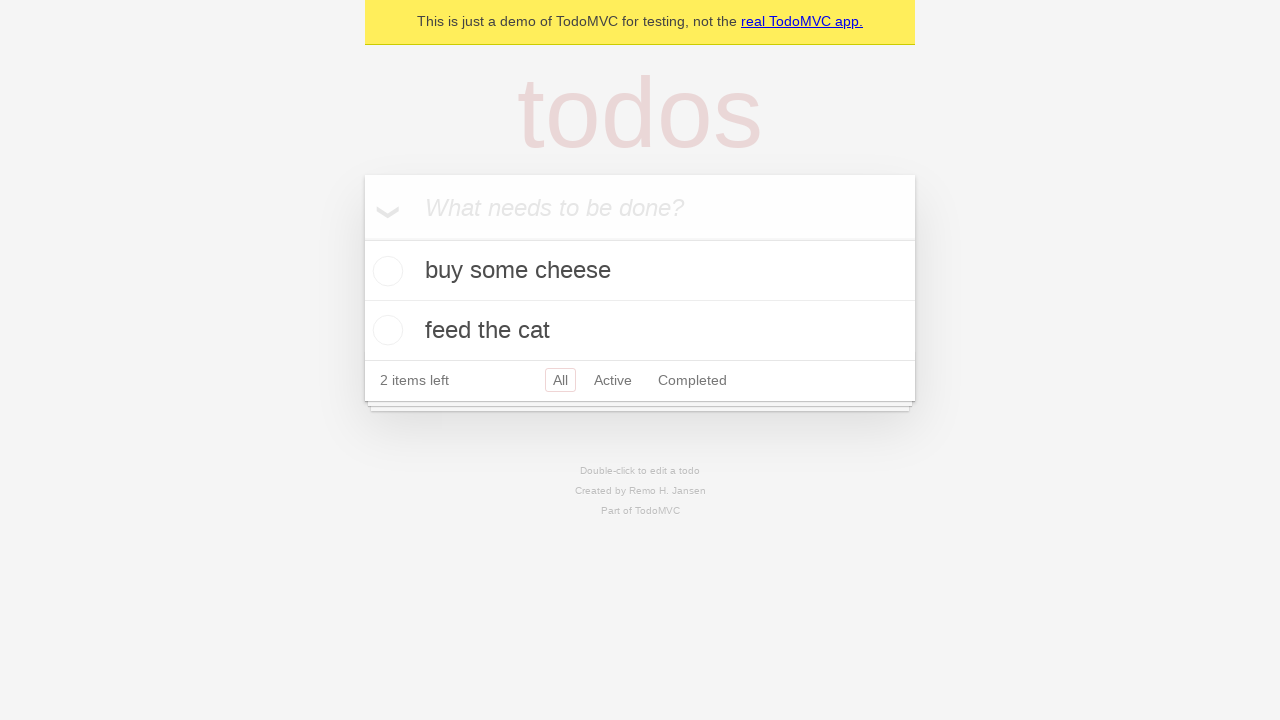

Checked the first todo item at (385, 271) on internal:testid=[data-testid="todo-item"s] >> nth=0 >> internal:role=checkbox
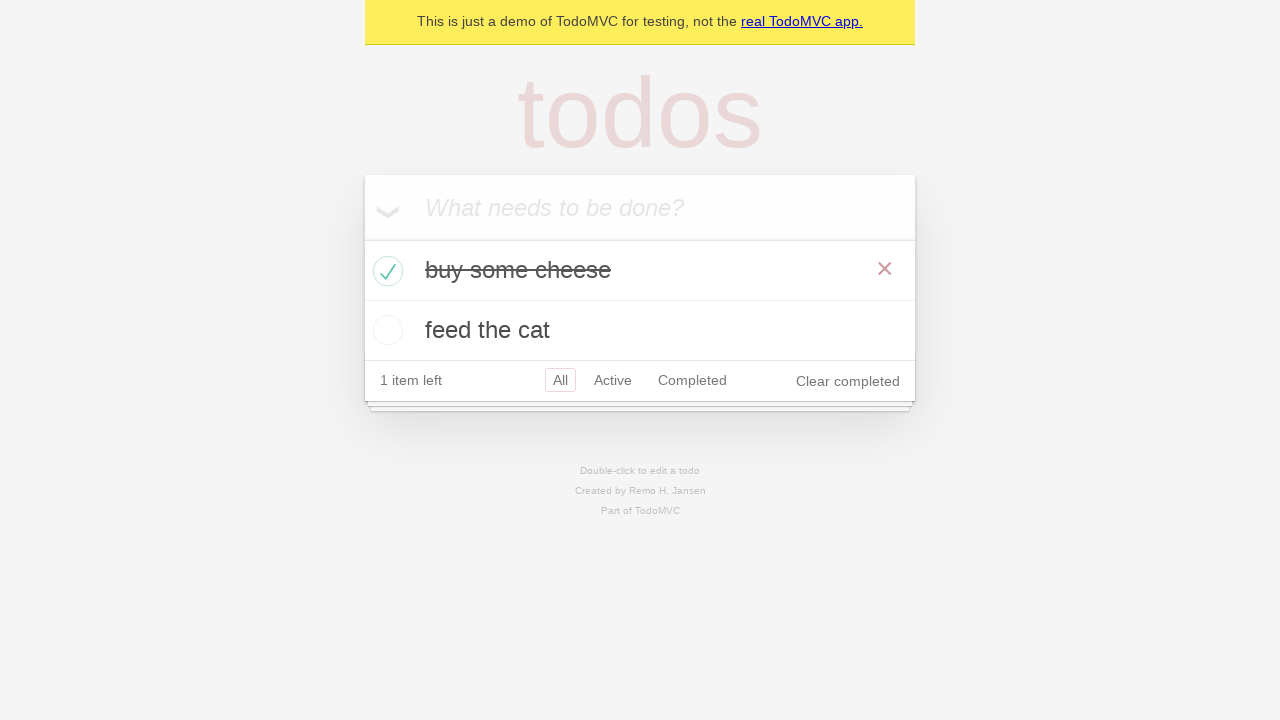

Reloaded the page to test data persistence
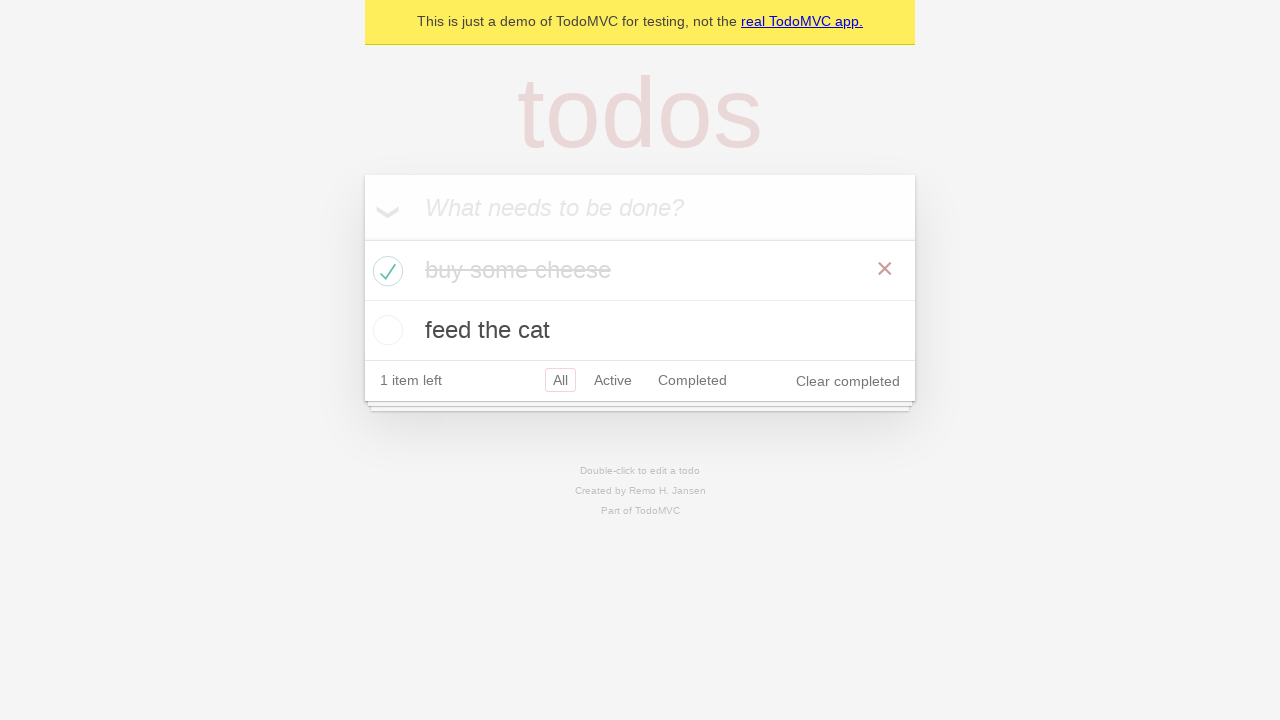

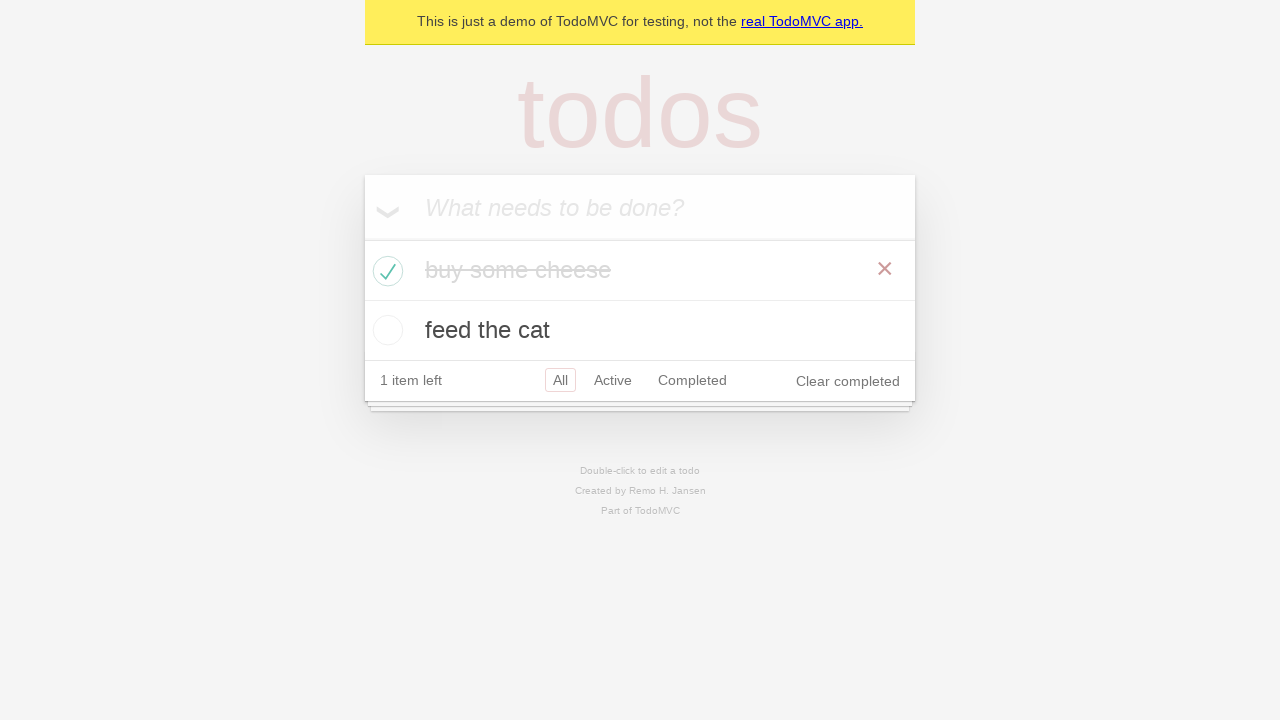